Tests an e-commerce purchase flow by adding laptops to cart, removing one item, and completing the purchase form

Starting URL: https://www.demoblaze.com/index.html

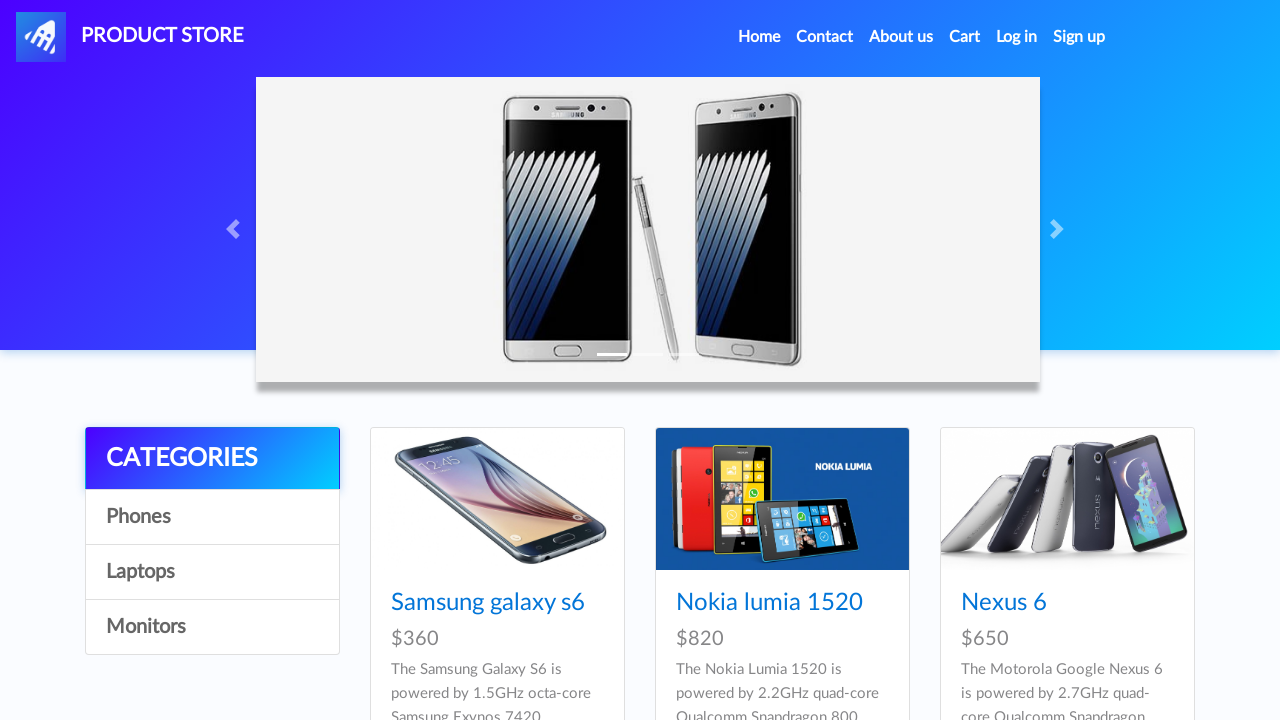

Clicked on Laptops category at (212, 572) on a:text('Laptops')
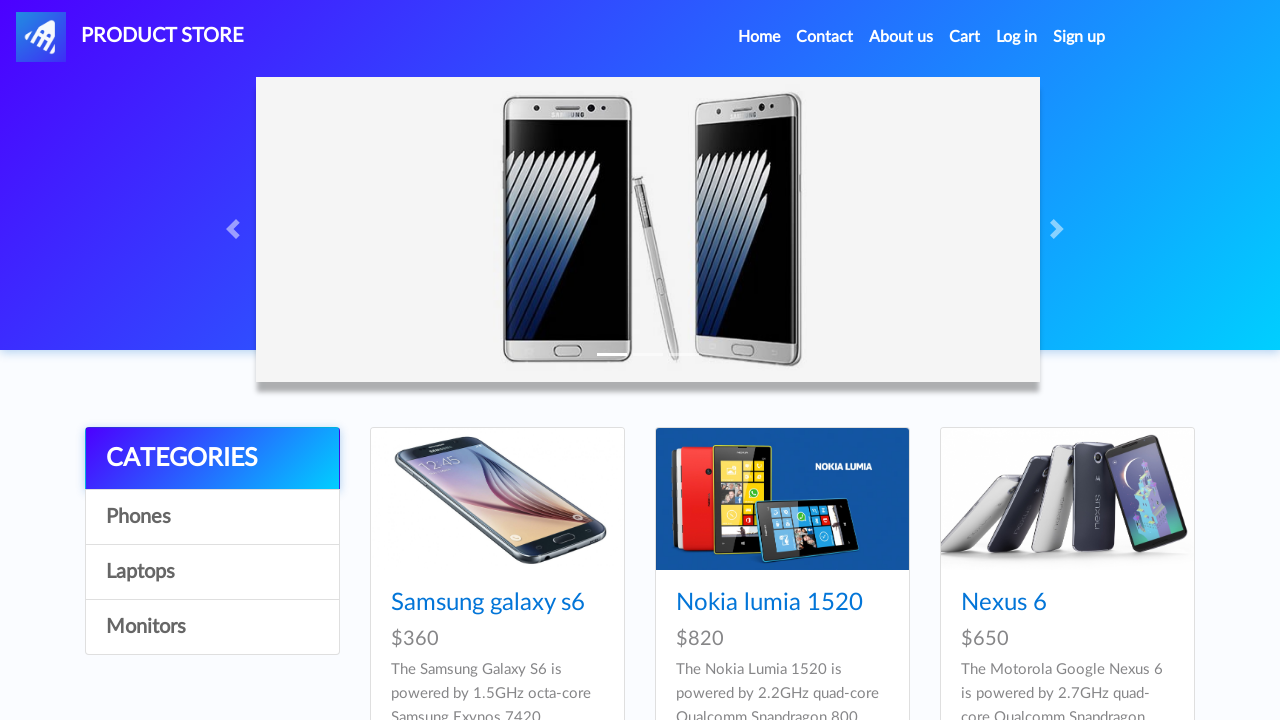

Waited 2 seconds for products to load
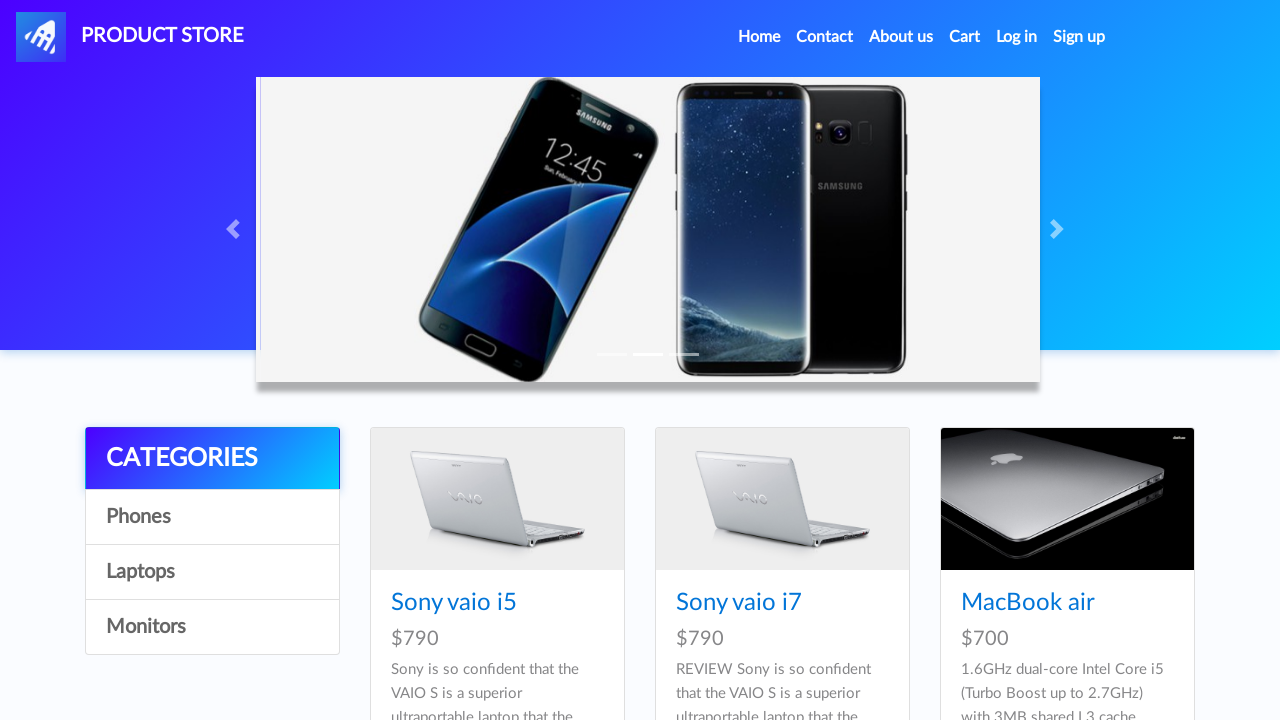

Clicked on Sony vaio i5 laptop at (454, 603) on a:text('Sony vaio i5')
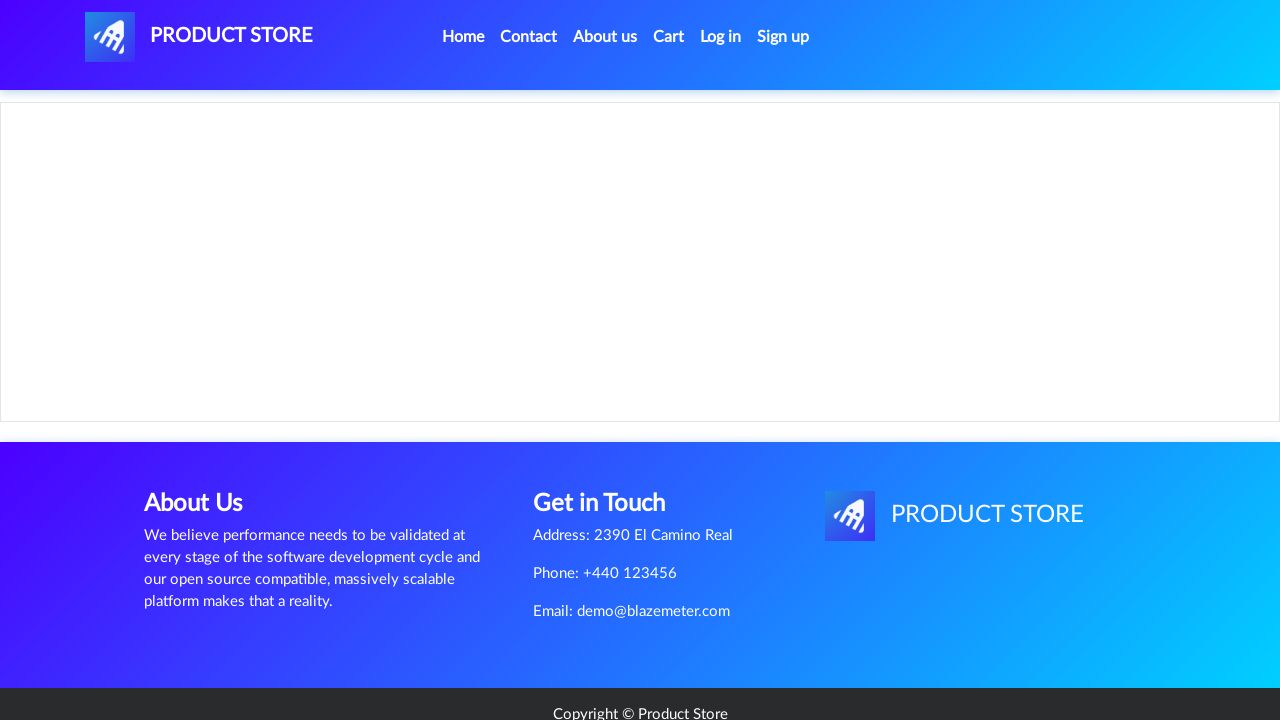

Waited 2 seconds for product details to load
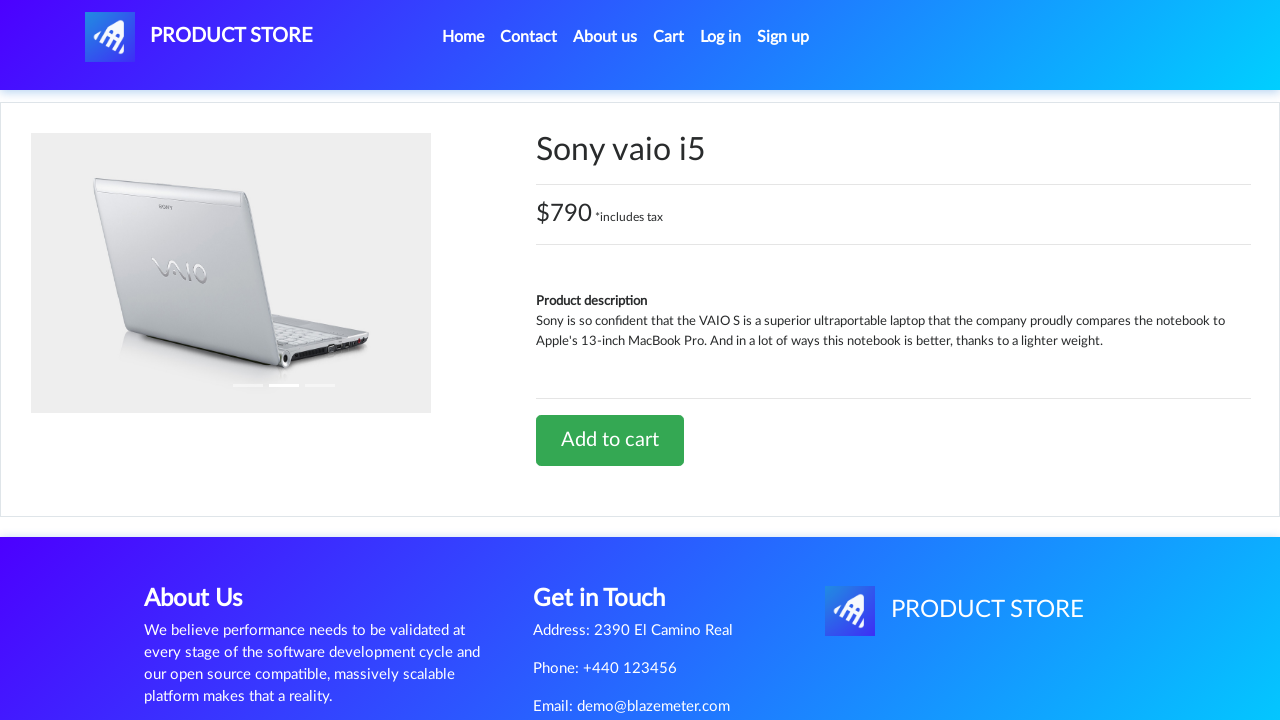

Clicked 'Add to cart' for Sony vaio i5 at (610, 440) on a:text('Add to cart')
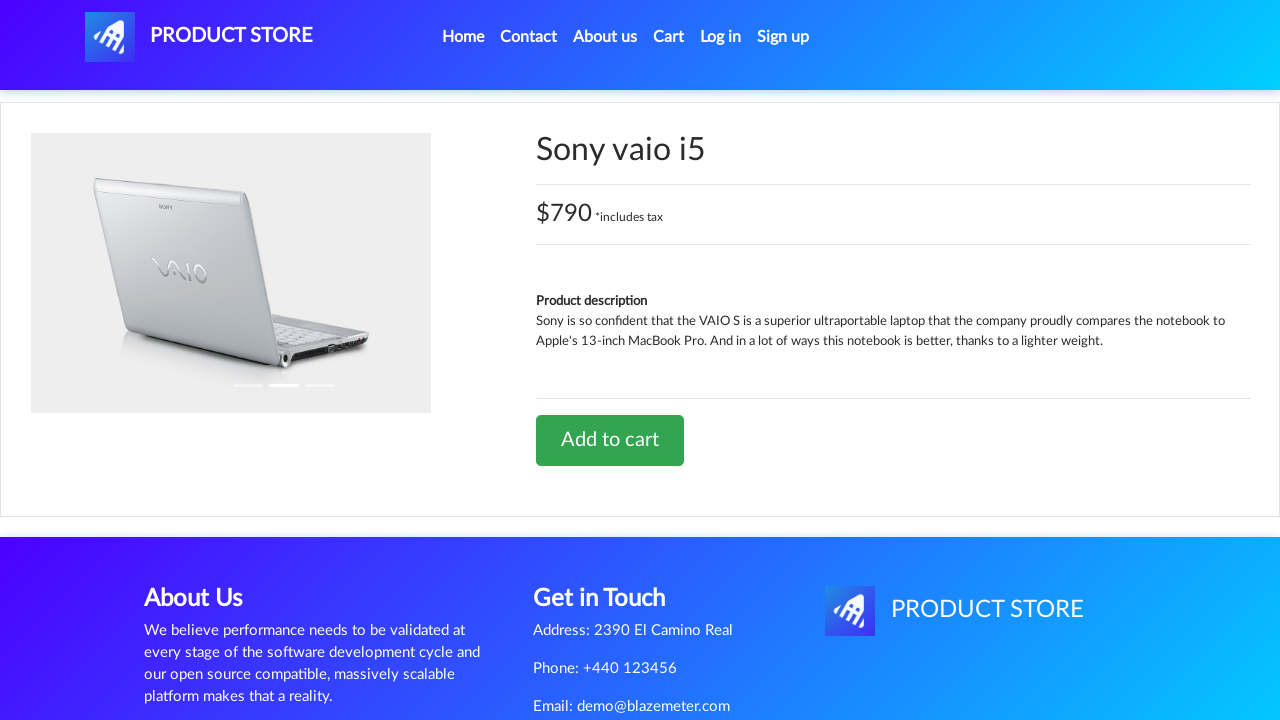

Set up dialog handler to accept alerts
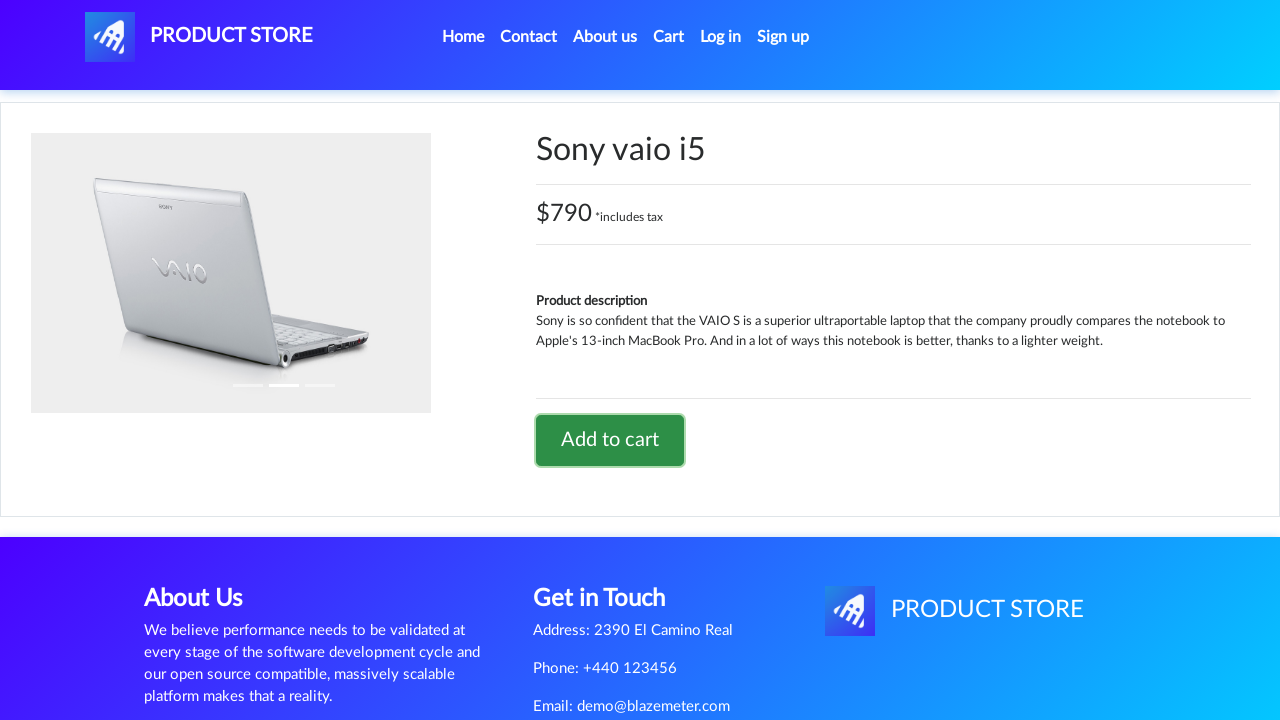

Waited 2 seconds for alert confirmation
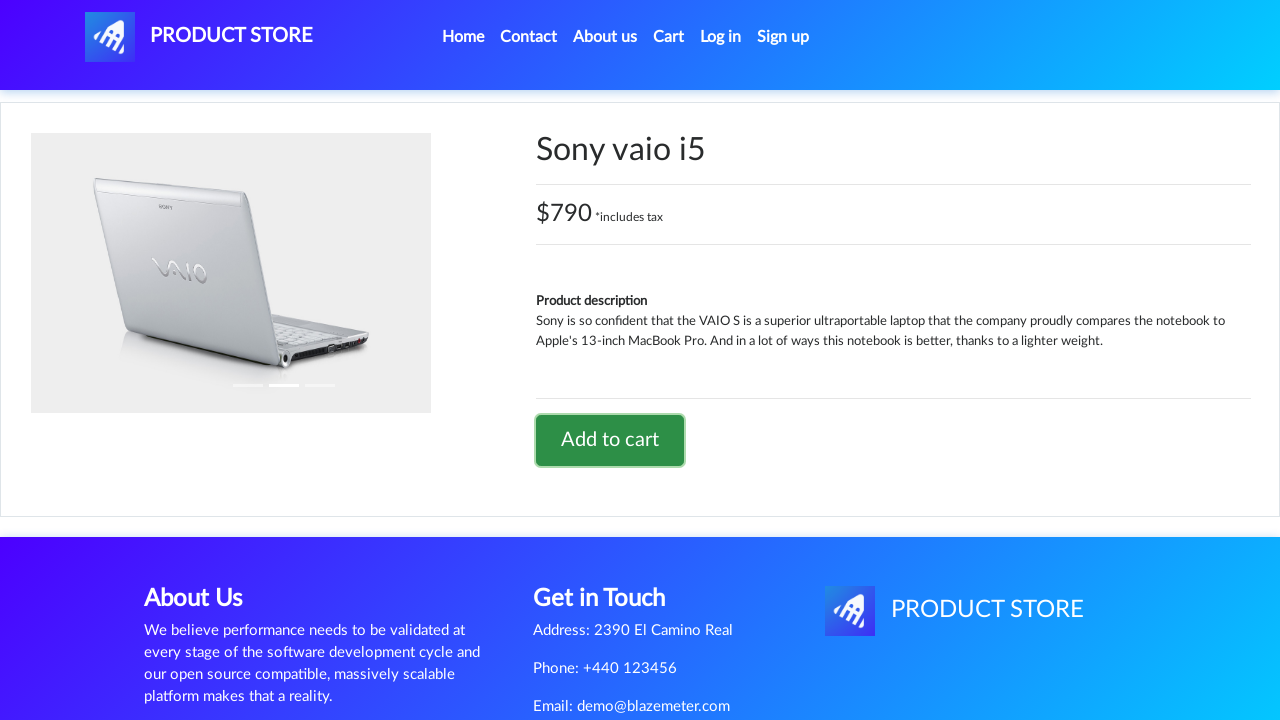

Clicked home link to navigate back at (463, 37) on (//a[@class='nav-link'])[1]
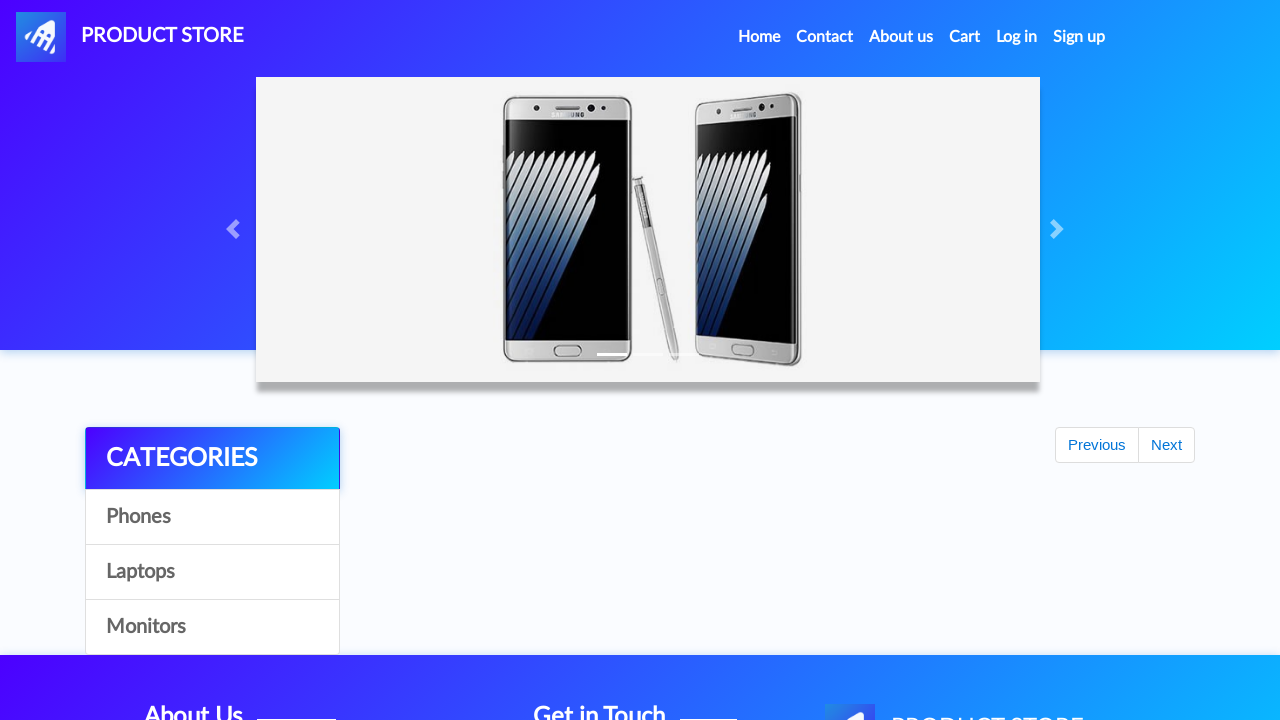

Clicked on Laptops category again at (212, 572) on a:text('Laptops')
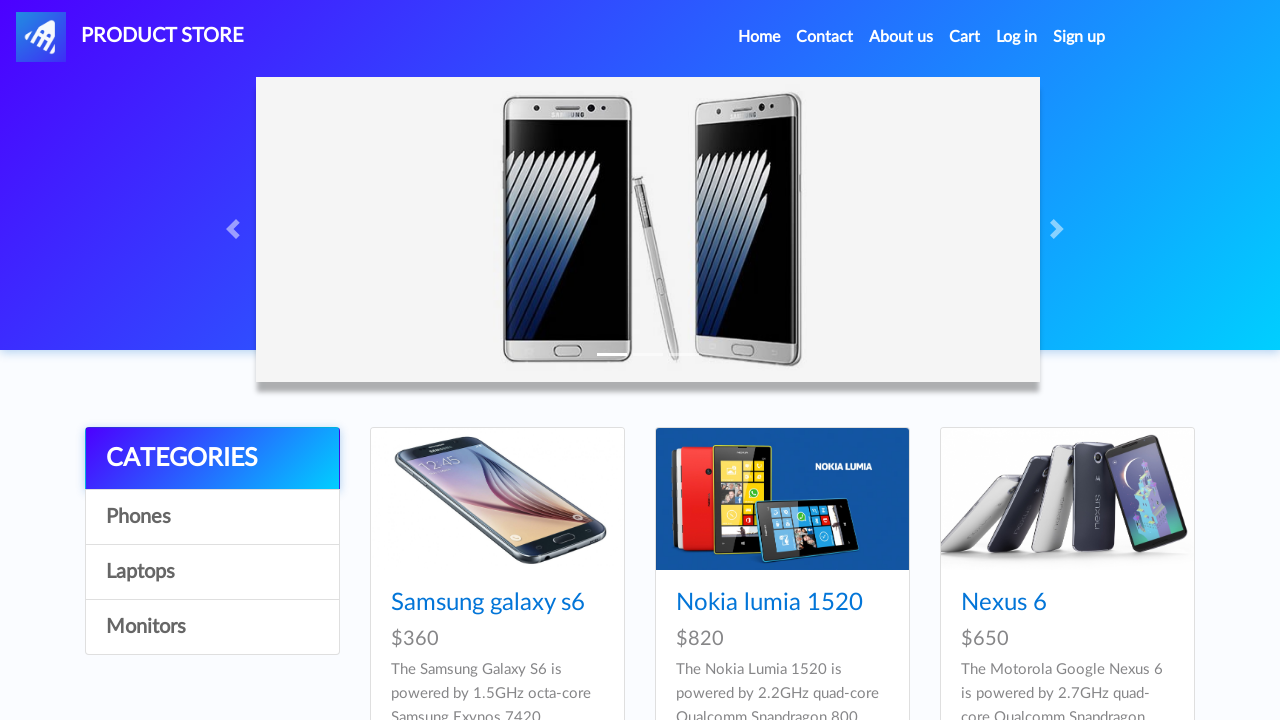

Waited 2 seconds for products to load
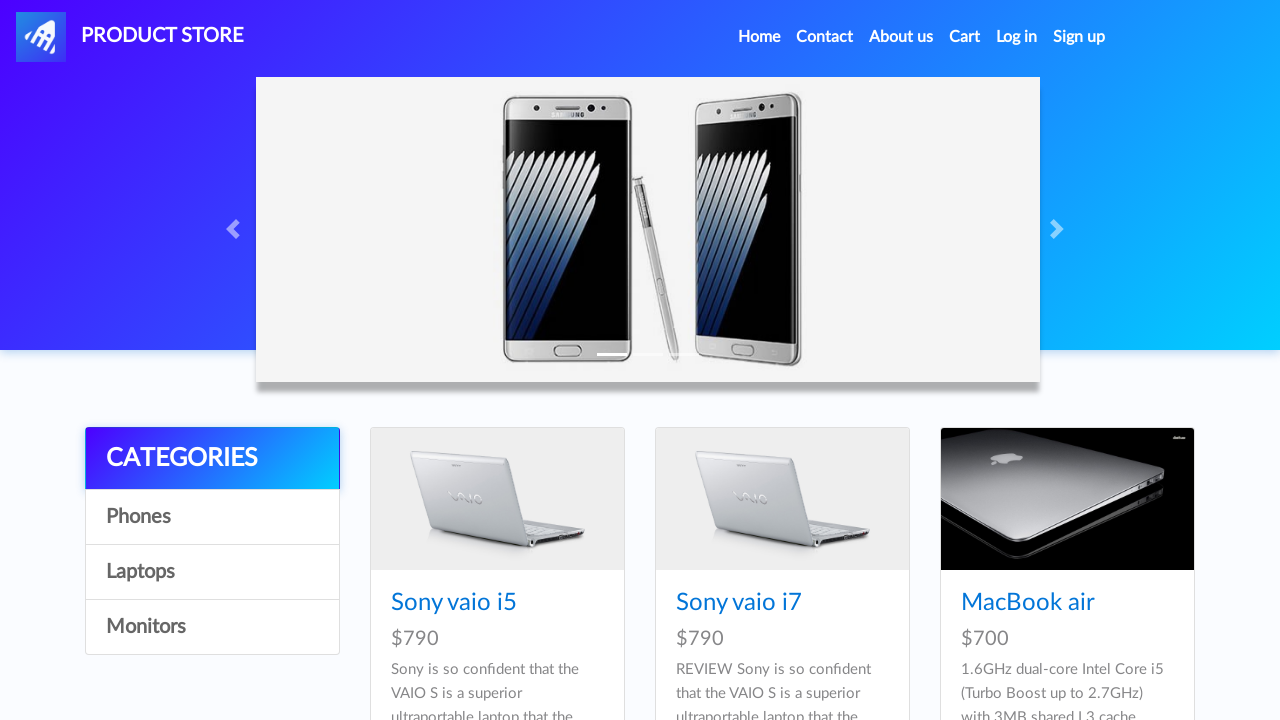

Clicked on Dell i7 8gb laptop at (448, 361) on a:text('Dell i7 8gb')
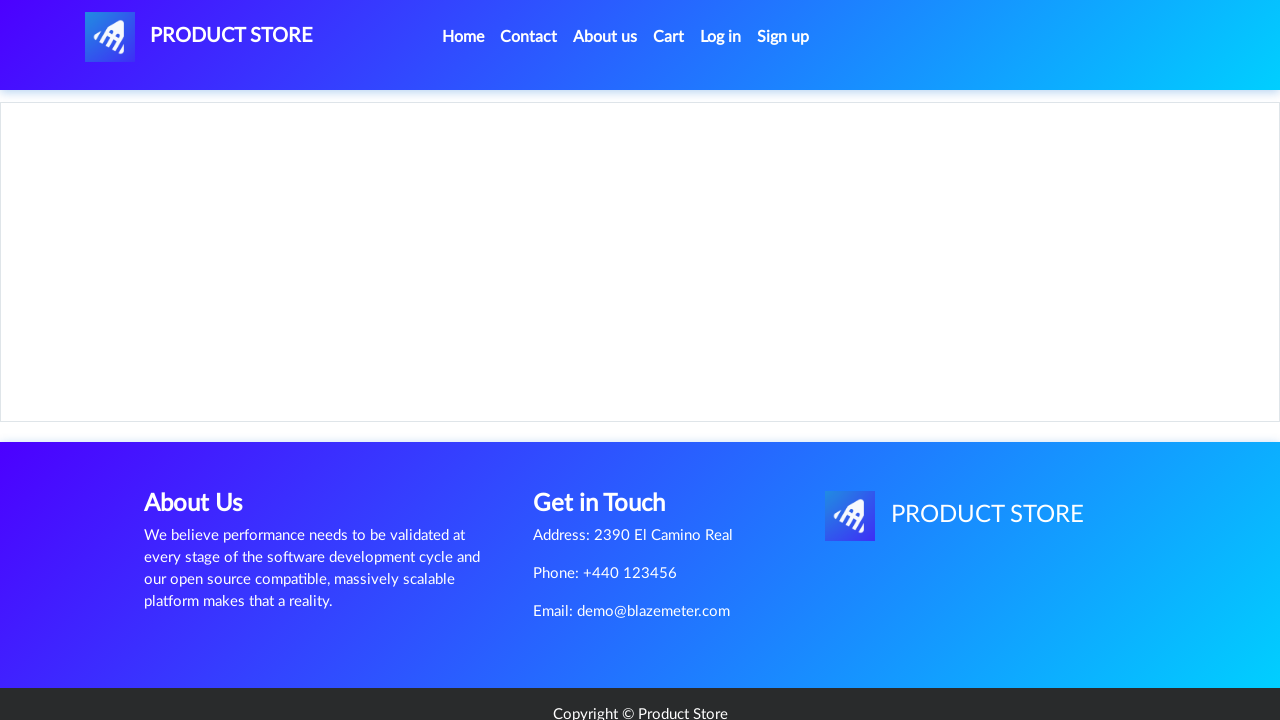

Waited 2 seconds for product details to load
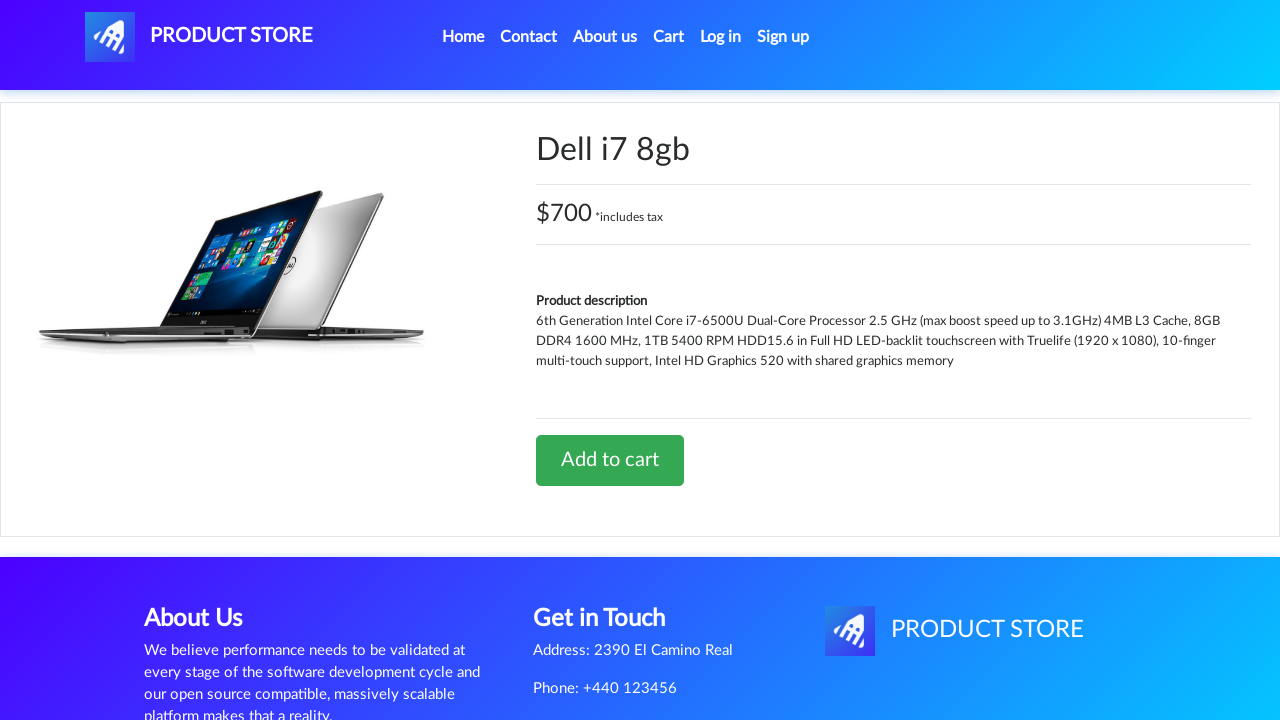

Clicked 'Add to cart' for Dell i7 8gb at (610, 460) on a:text('Add to cart')
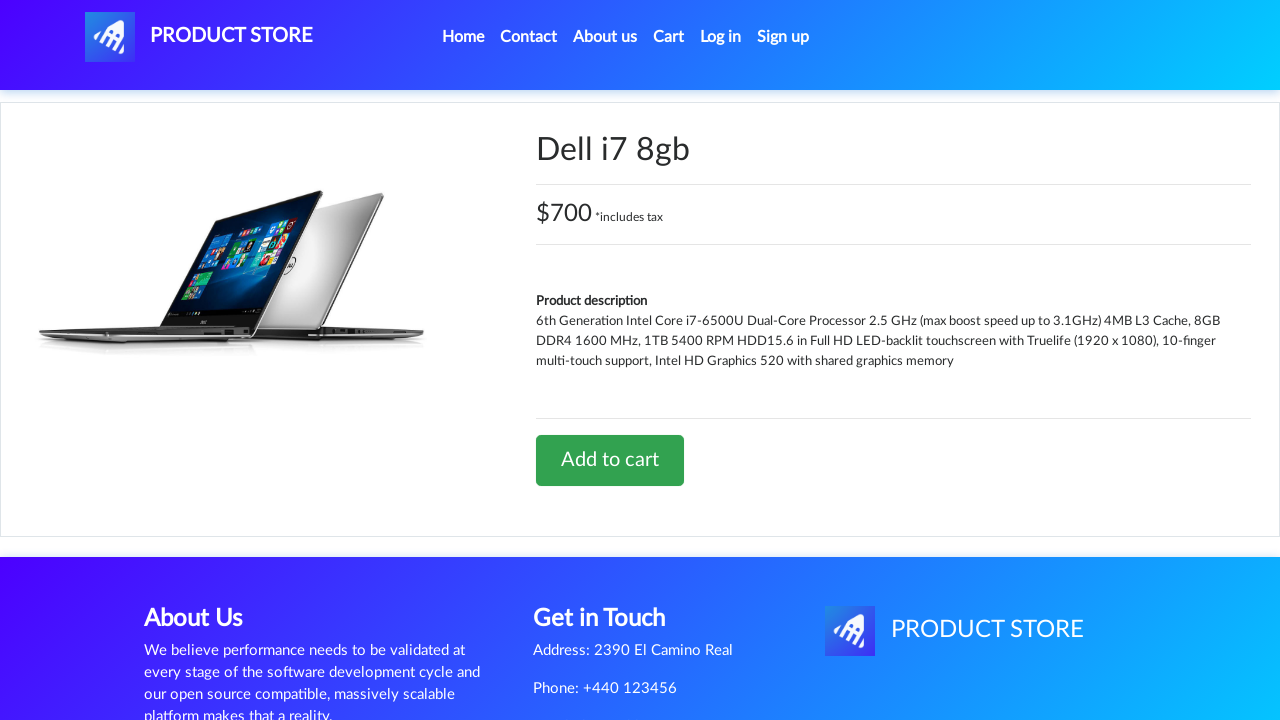

Waited 2 seconds for alert confirmation
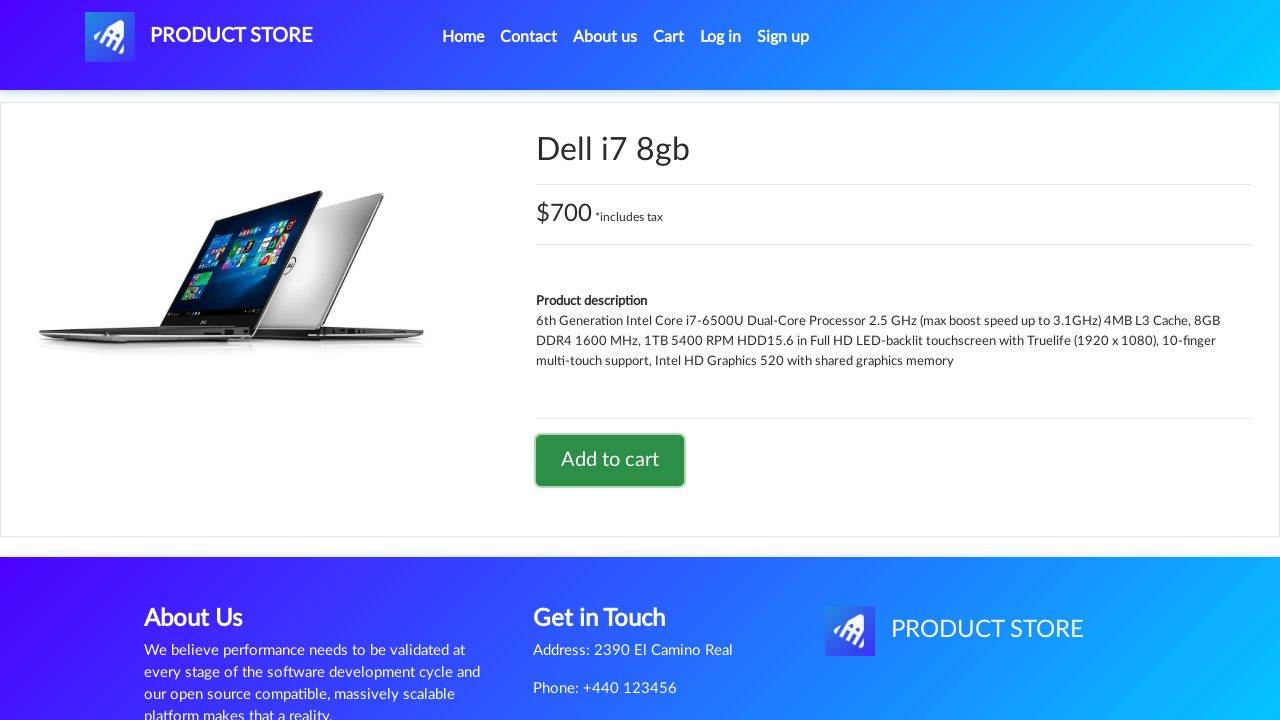

Clicked on cart icon to view cart at (669, 37) on #cartur
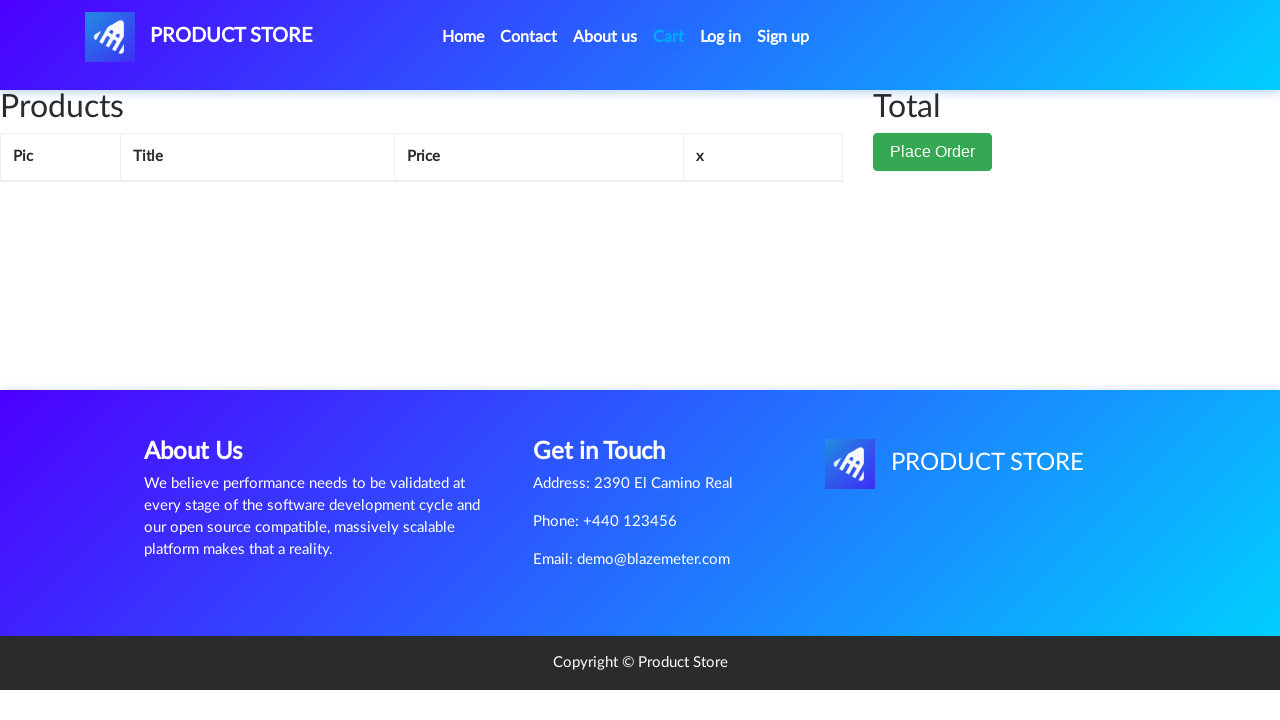

Waited 2 seconds for cart page to load
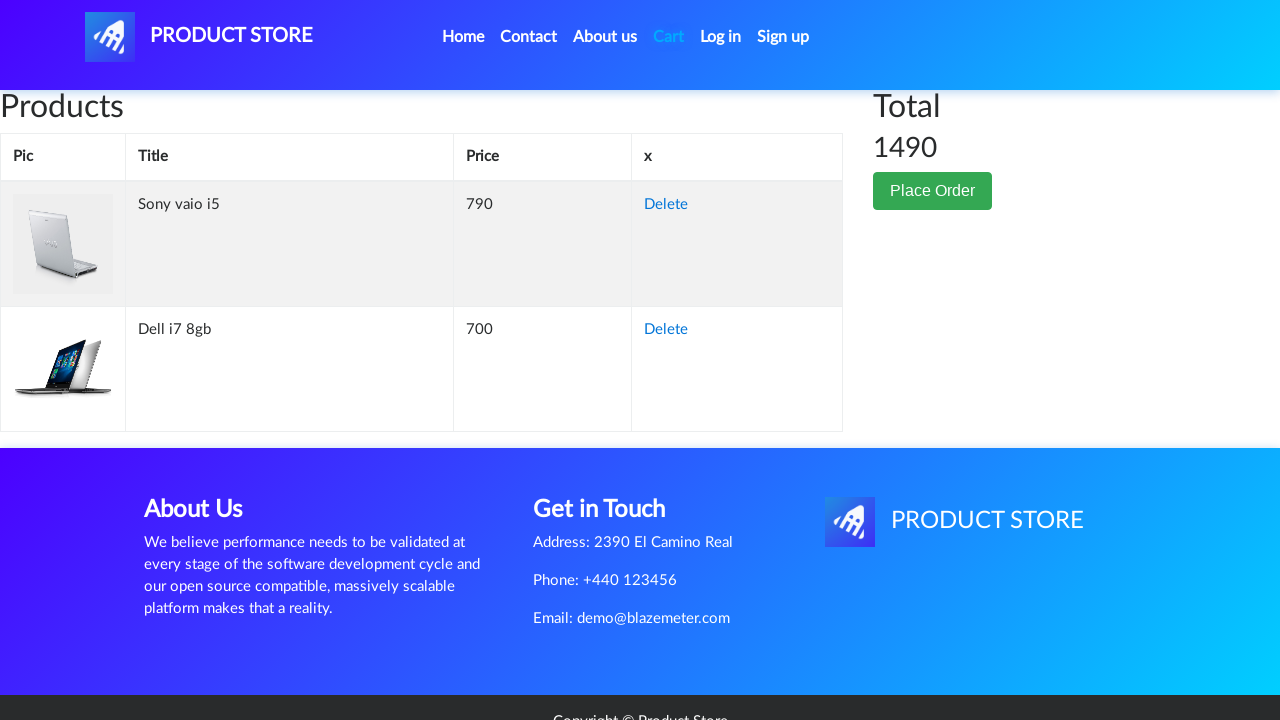

Clicked delete button to remove Dell i7 8gb from cart at (666, 330) on (//*[contains(text(),'Delete')])[2]
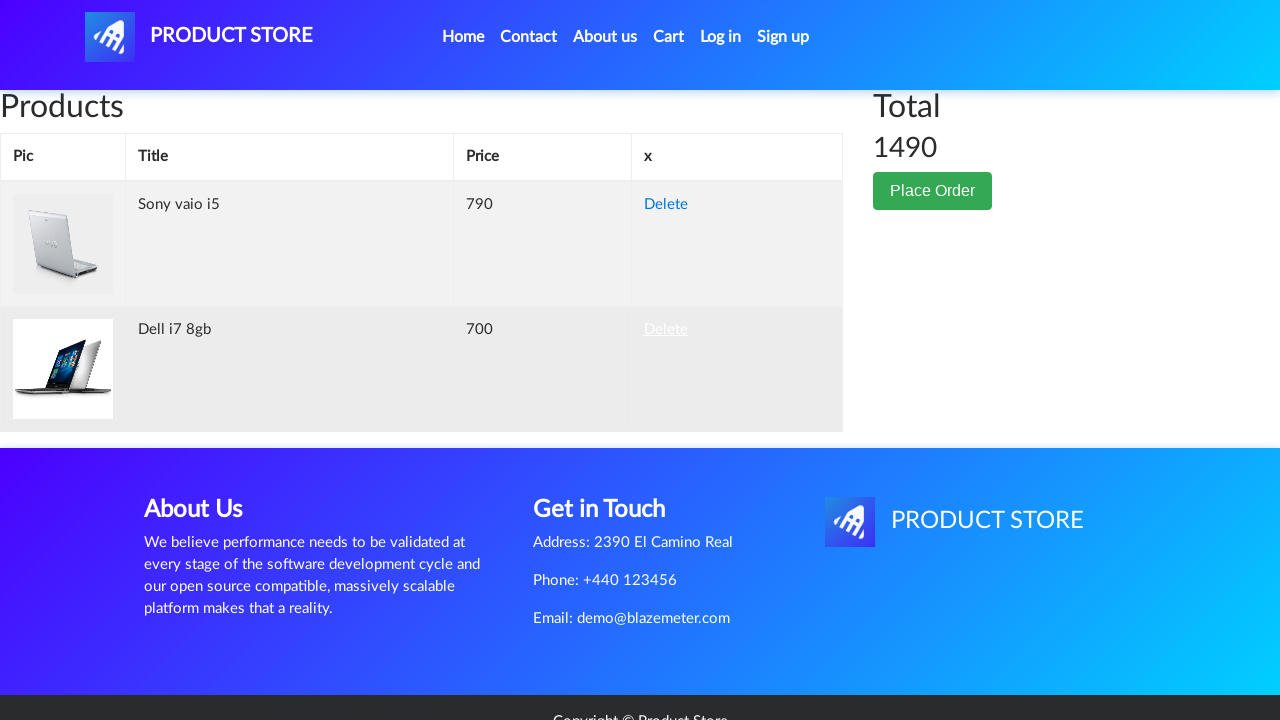

Waited 8 seconds for cart update
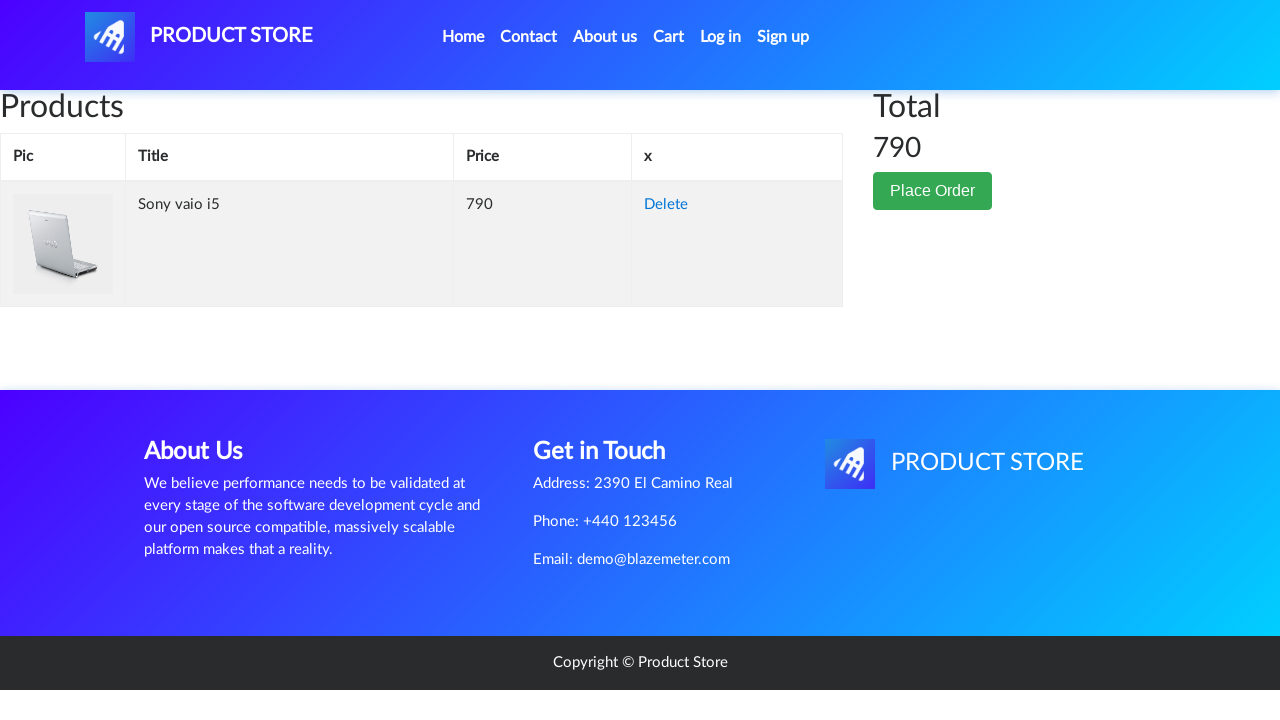

Clicked 'Place Order' button at (933, 191) on button:text('Place Order')
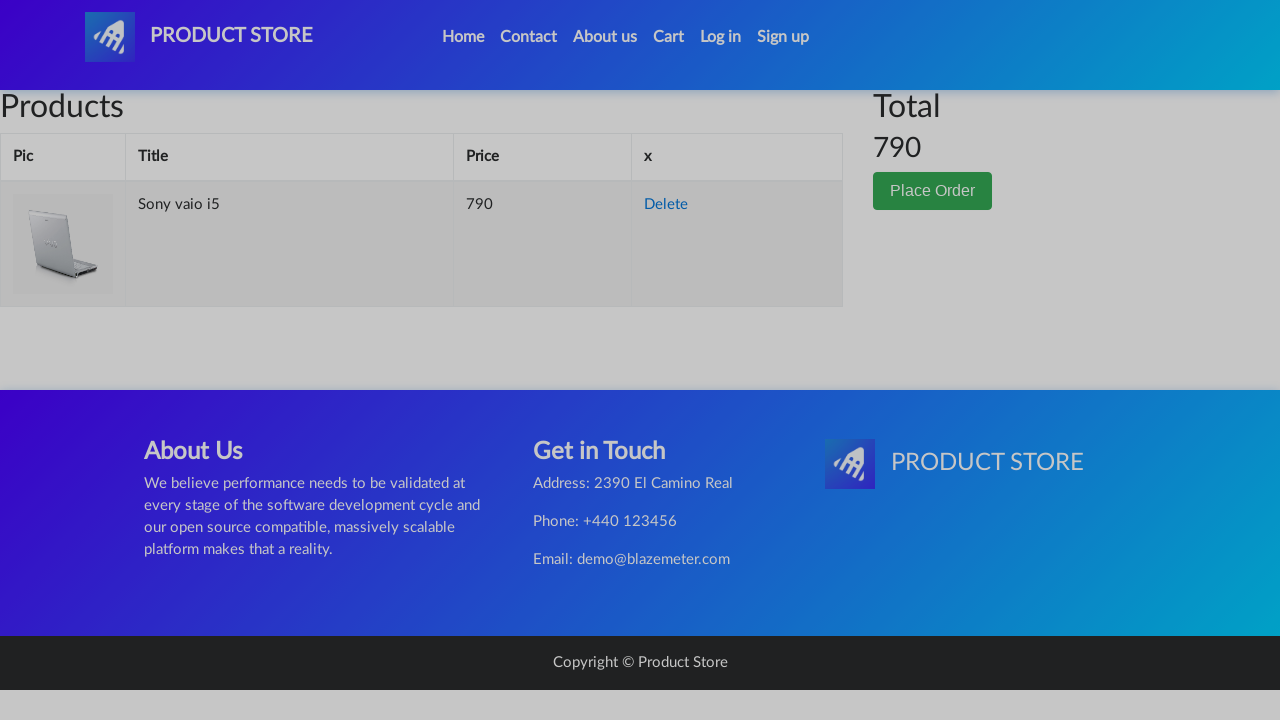

Waited 2 seconds for order form to appear
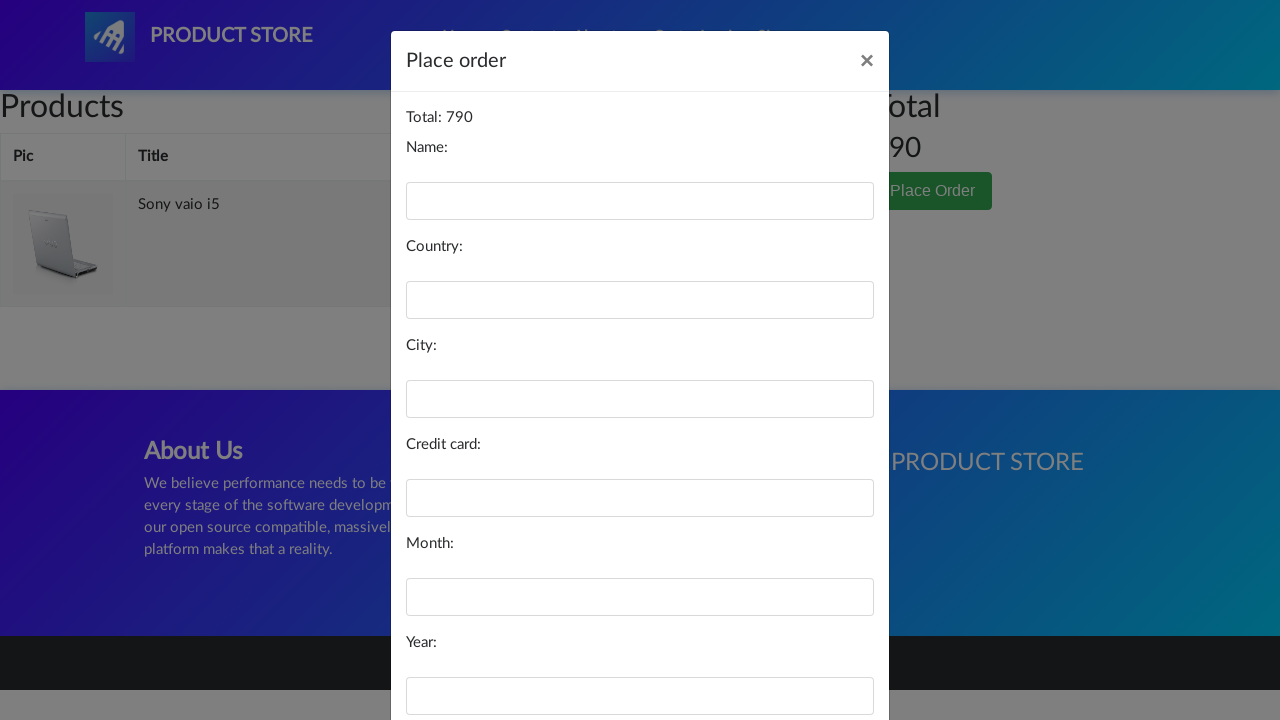

Filled name field with 'John Smith' on #name
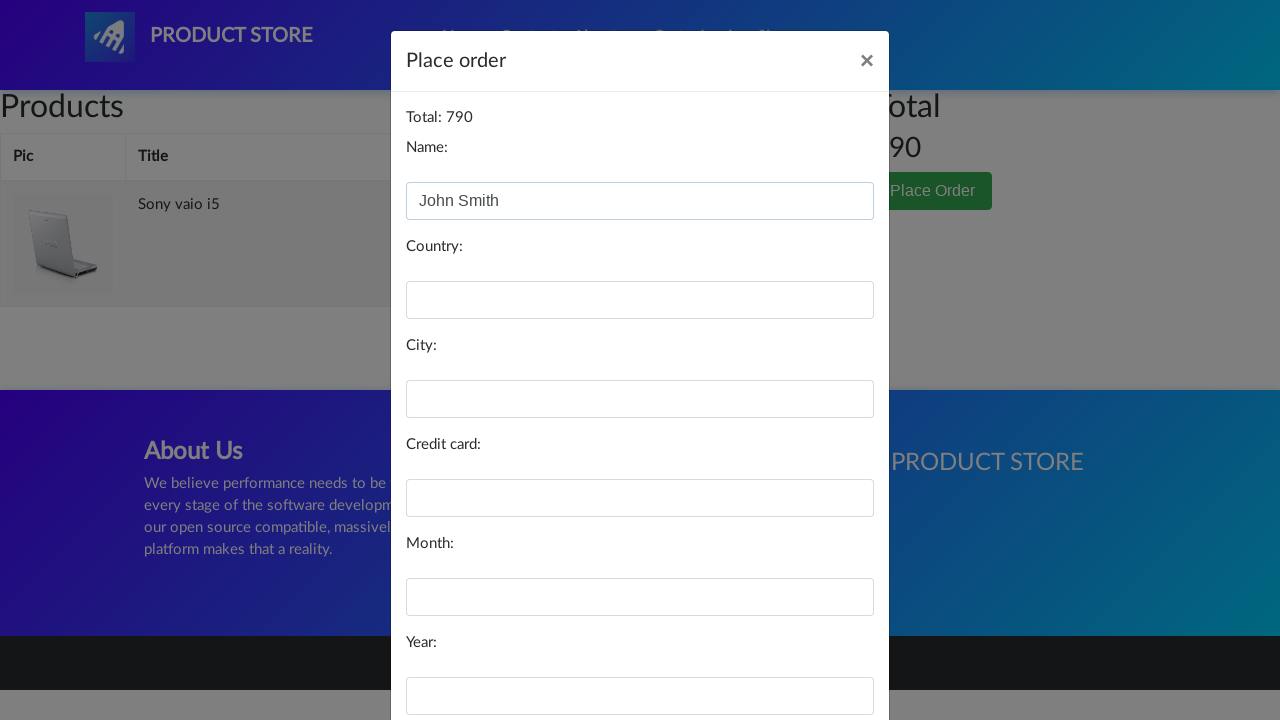

Filled country field with 'United States' on #country
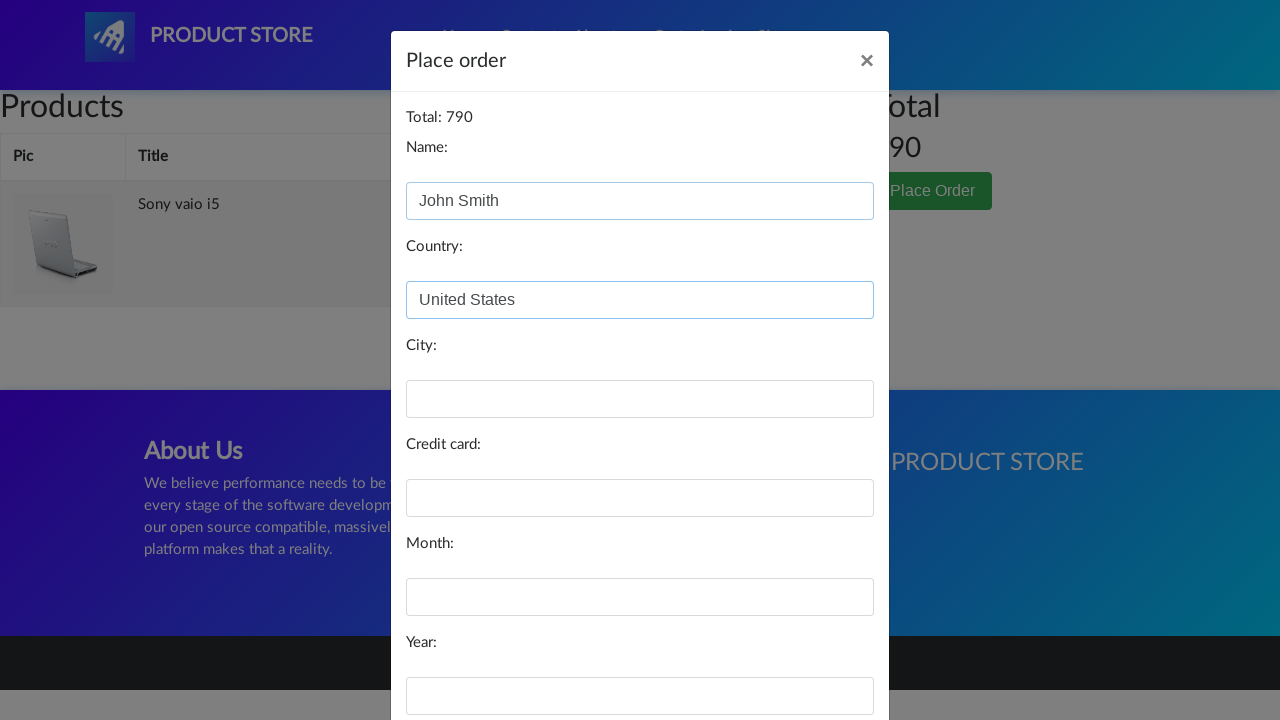

Filled city field with 'New York' on #city
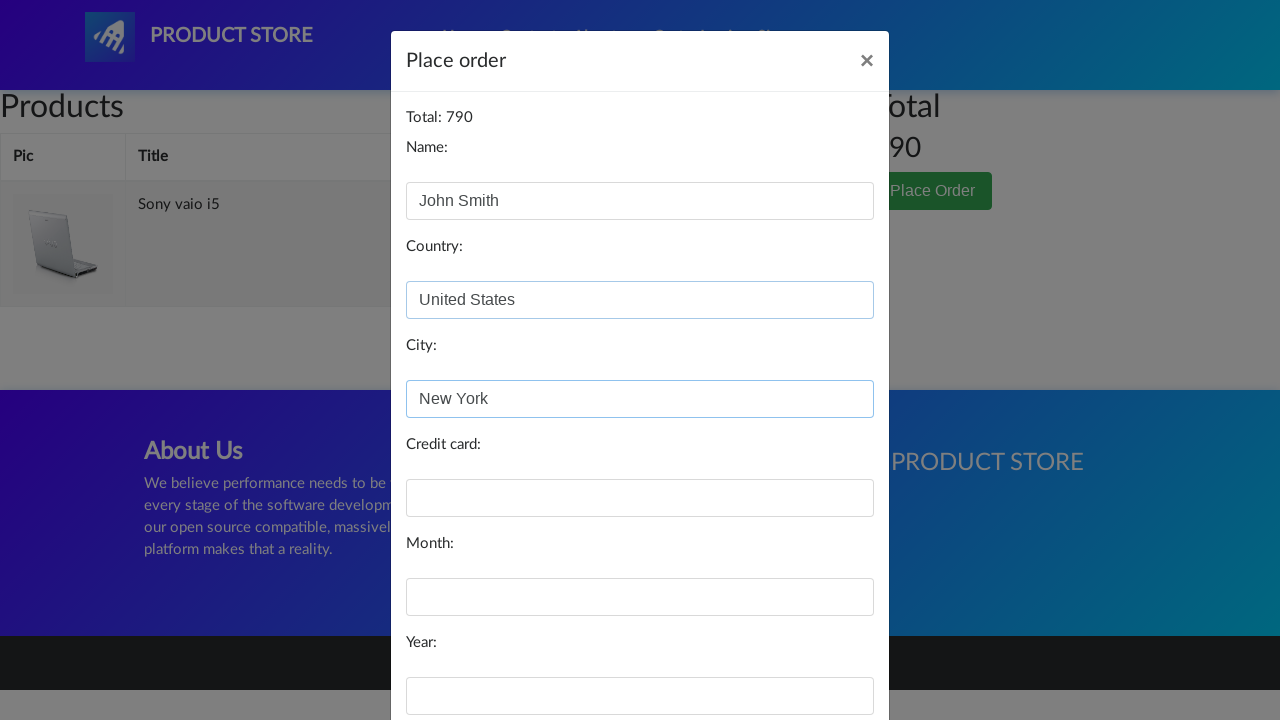

Filled card number field on #card
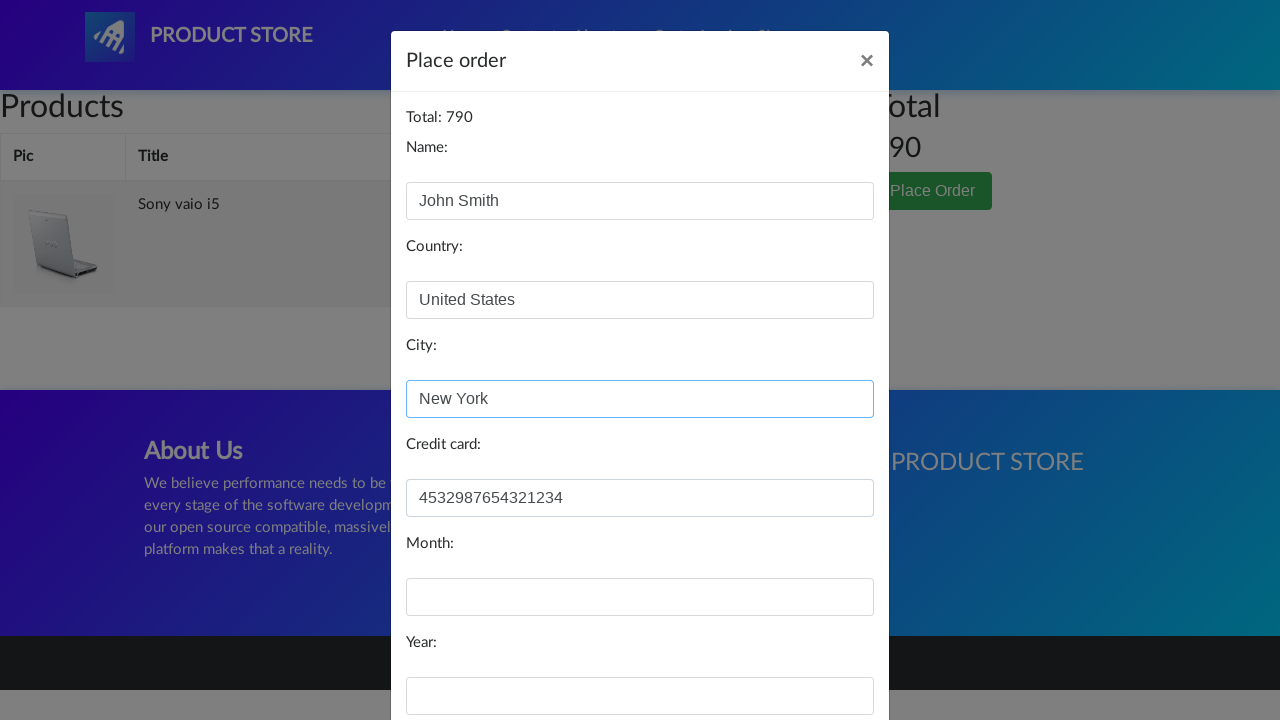

Filled month field with 'December' on #month
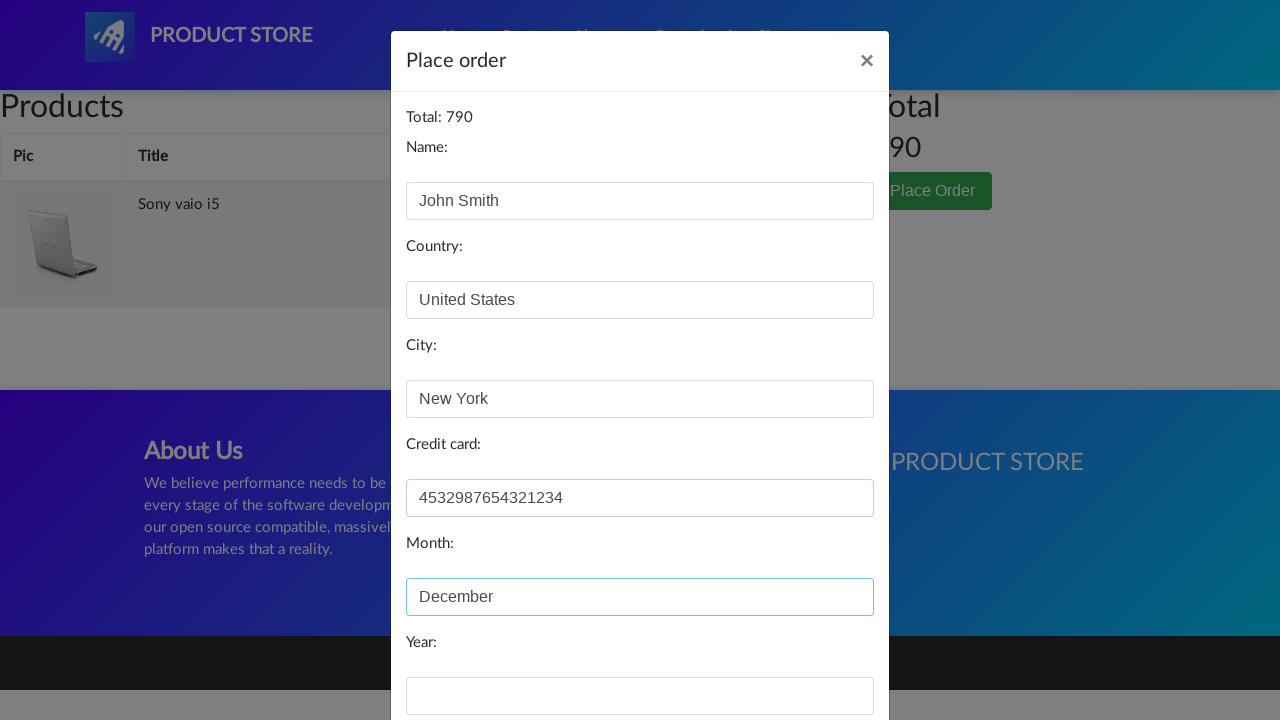

Filled year field with '2024' on #year
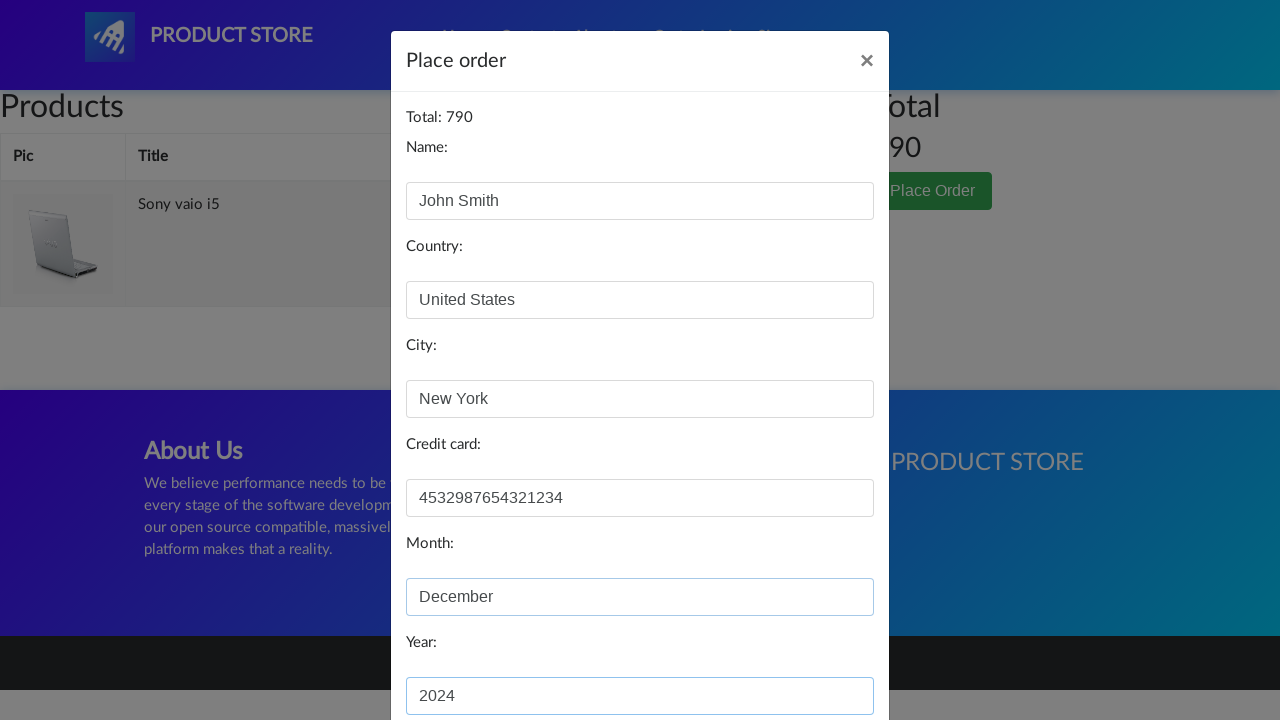

Clicked 'Purchase' button to complete order at (823, 655) on button:text('Purchase')
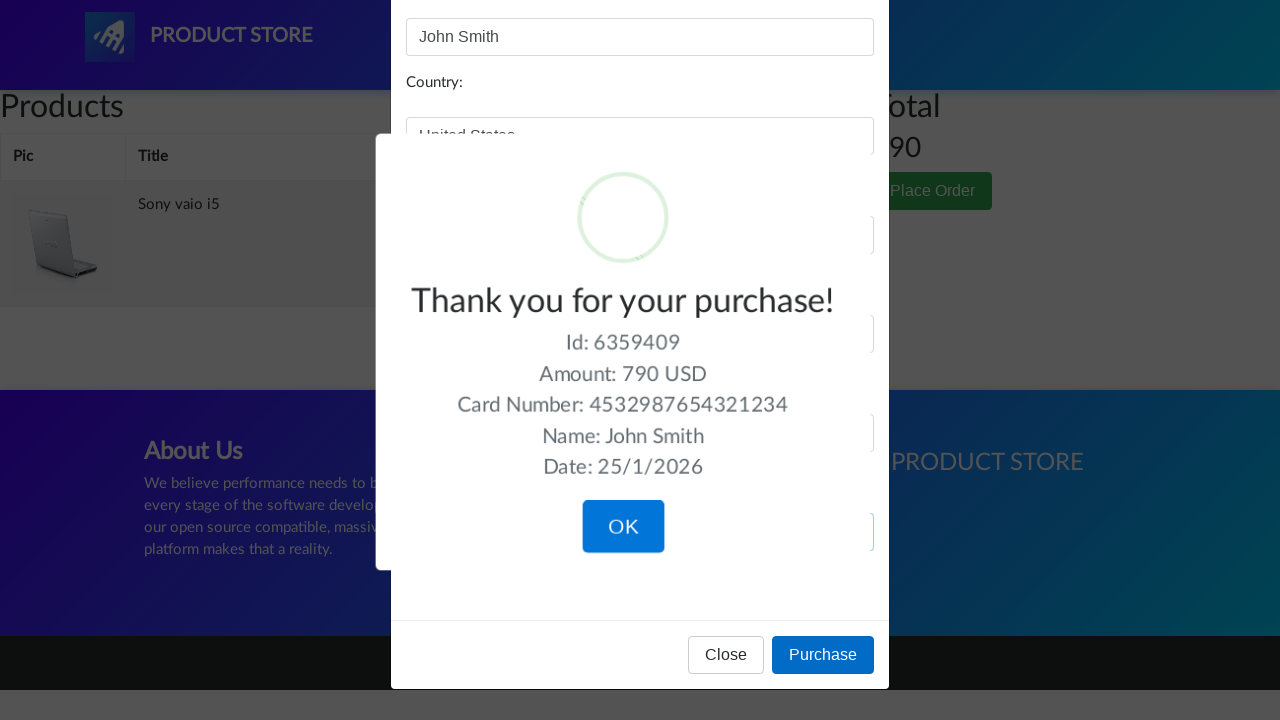

Retrieved order confirmation text
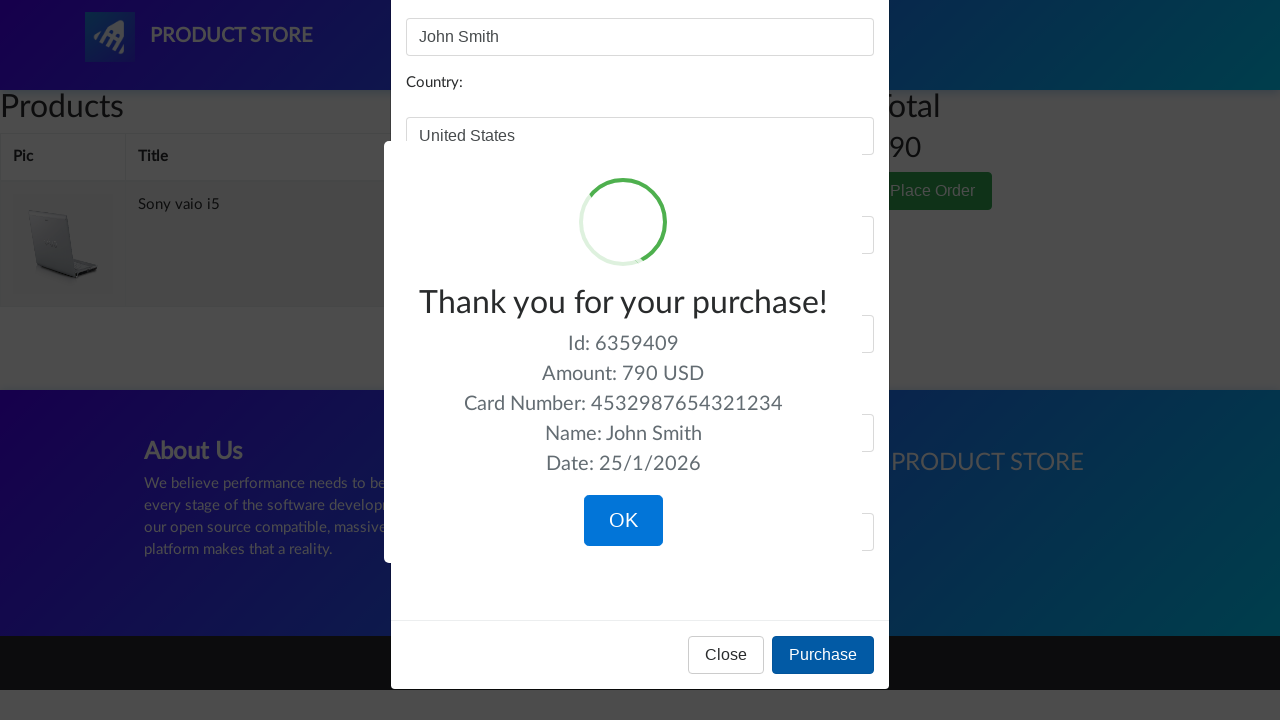

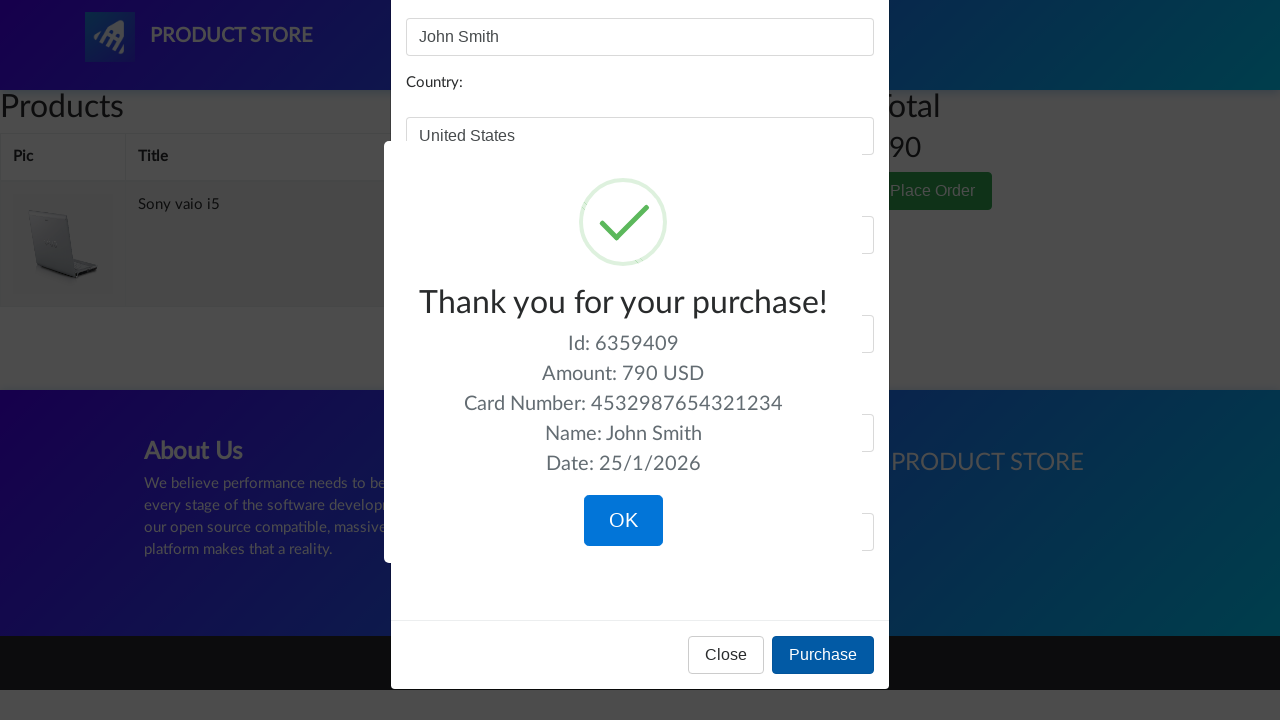